Tests dropdown select menu functionality on DemoQA by selecting options using different methods: by value, by label, and by index.

Starting URL: https://demoqa.com/select-menu

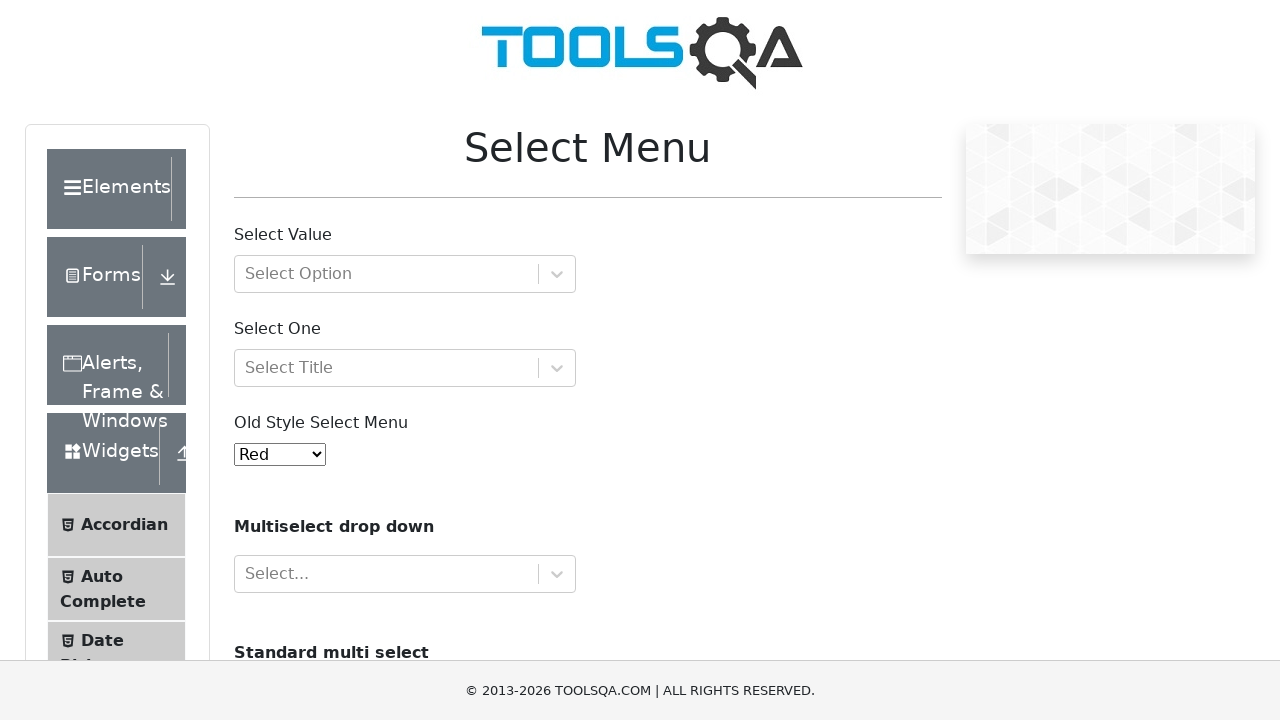

Selected option by value '1' from old select menu on //*[@id='oldSelectMenu']
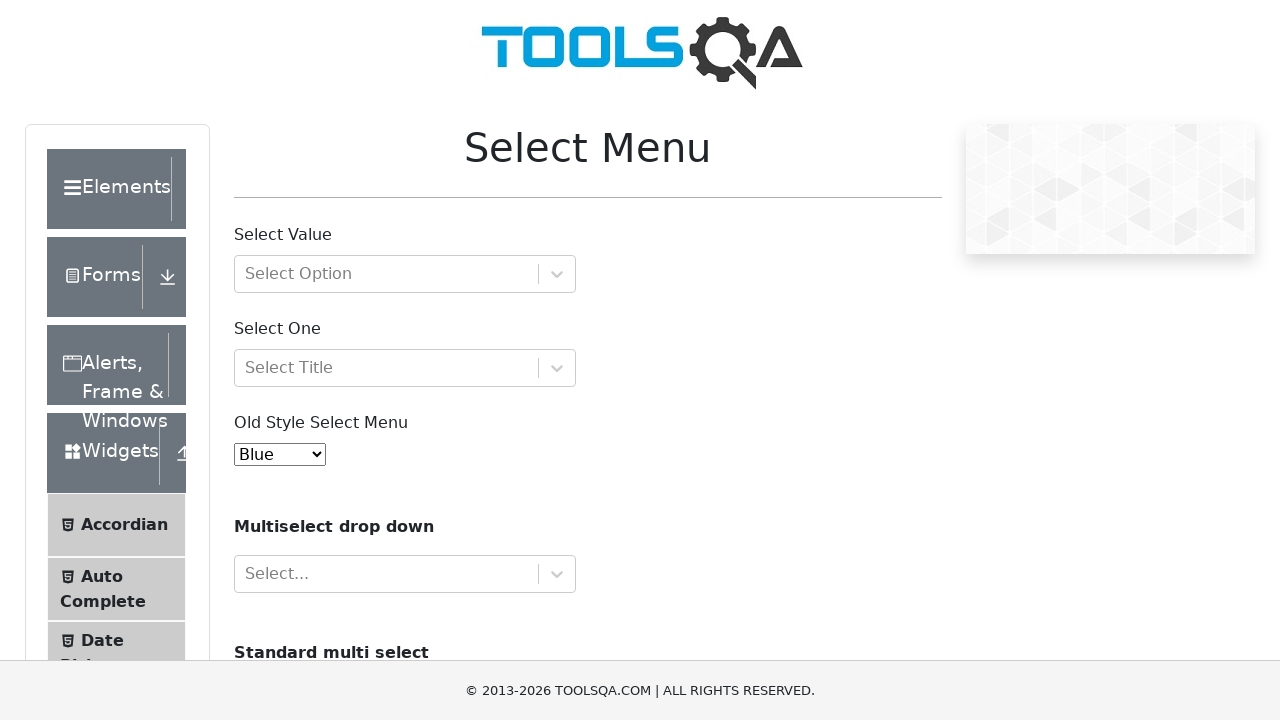

Selected option by label 'Yellow' from old select menu on //*[@id='oldSelectMenu']
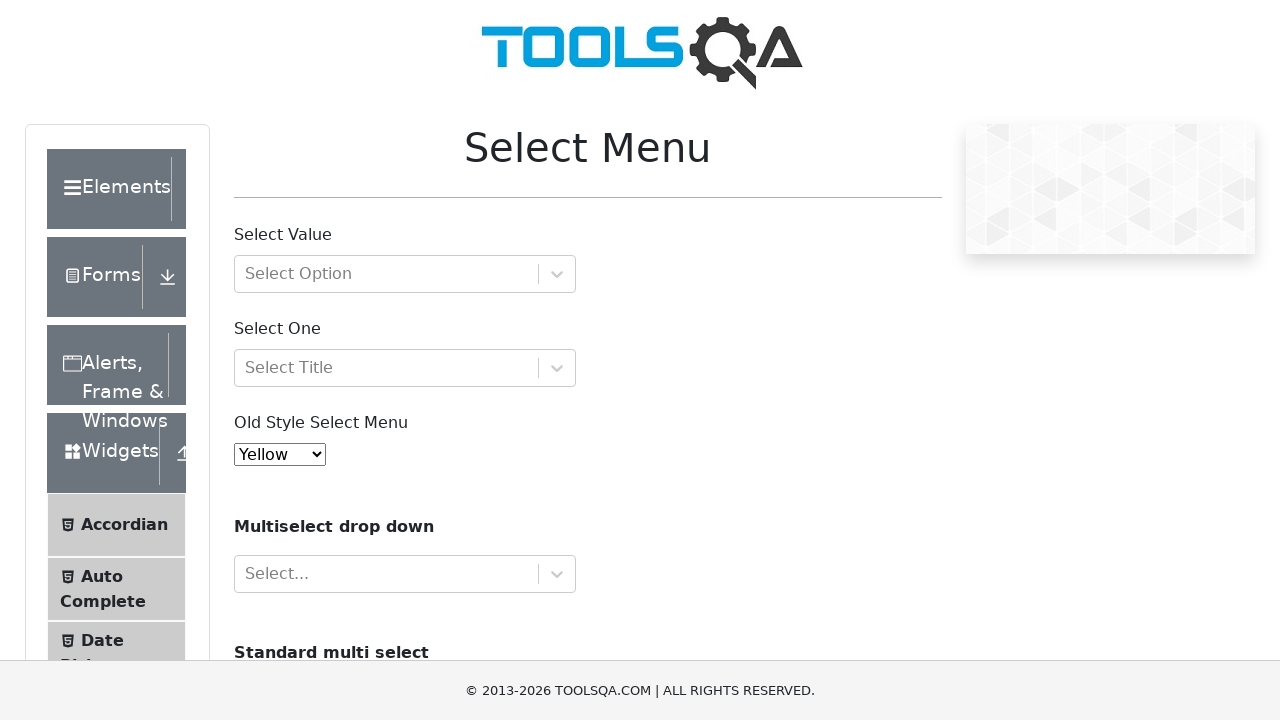

Selected option by index 5 from old select menu on //*[@id='oldSelectMenu']
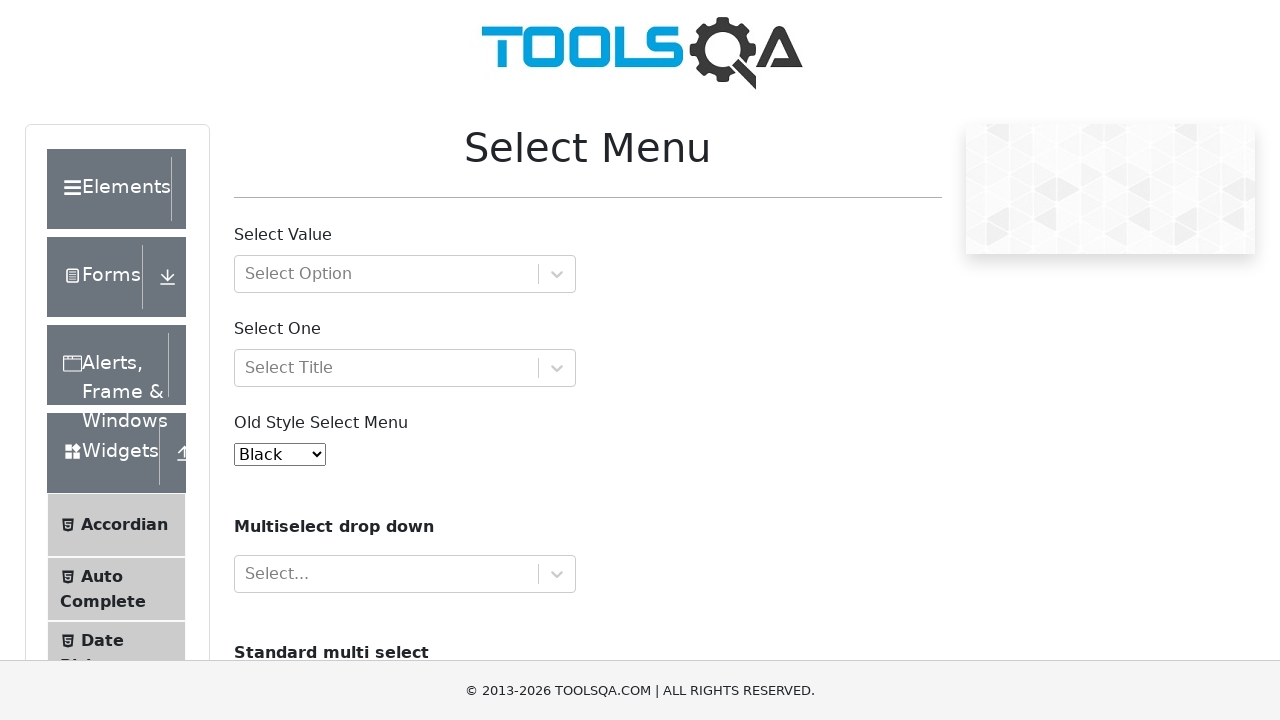

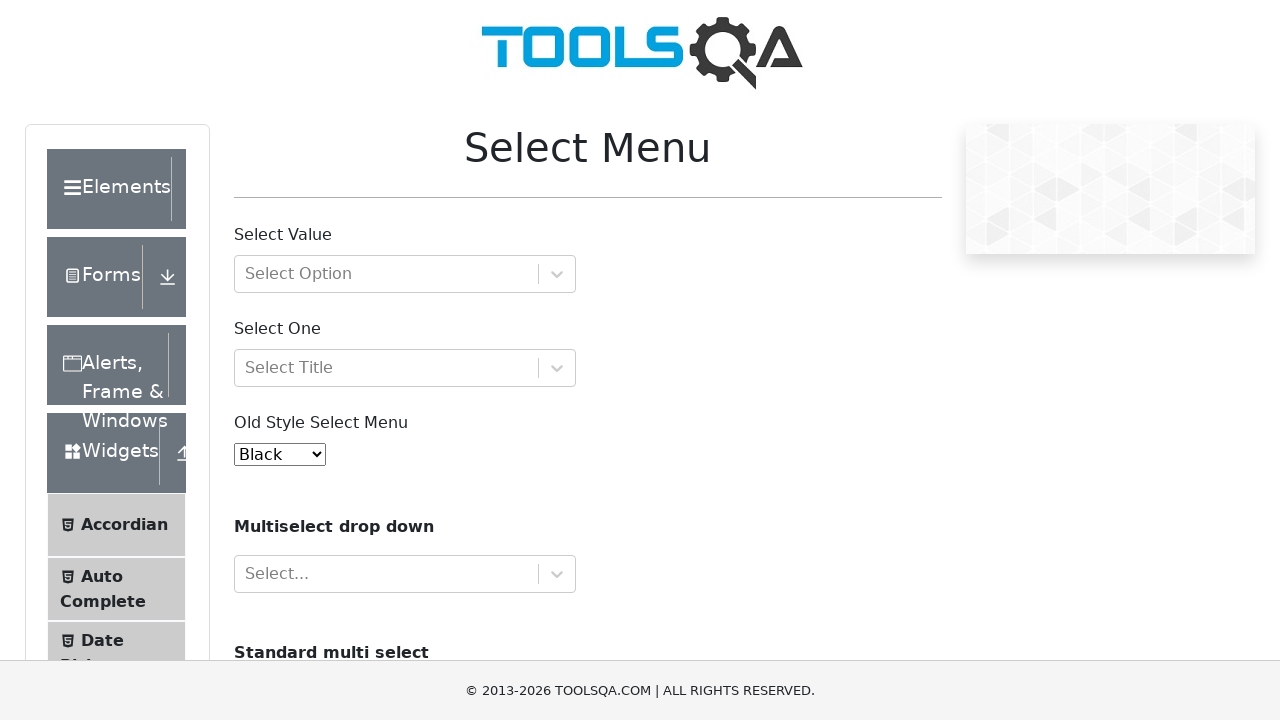